Tests geolocation functionality by clicking the "Where am I" button and handling the browser alert

Starting URL: https://the-internet.herokuapp.com/?ref=hackernoon.com

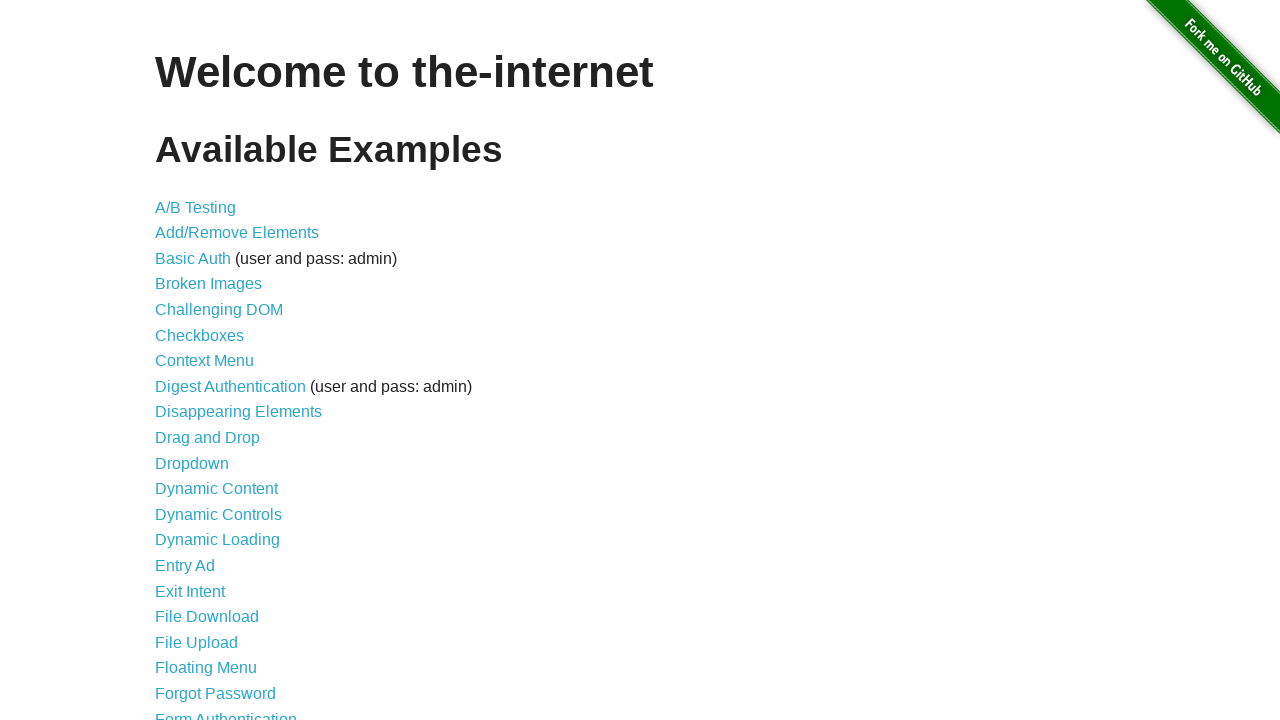

Clicked on Geolocation link at (198, 360) on a:has-text('Geo')
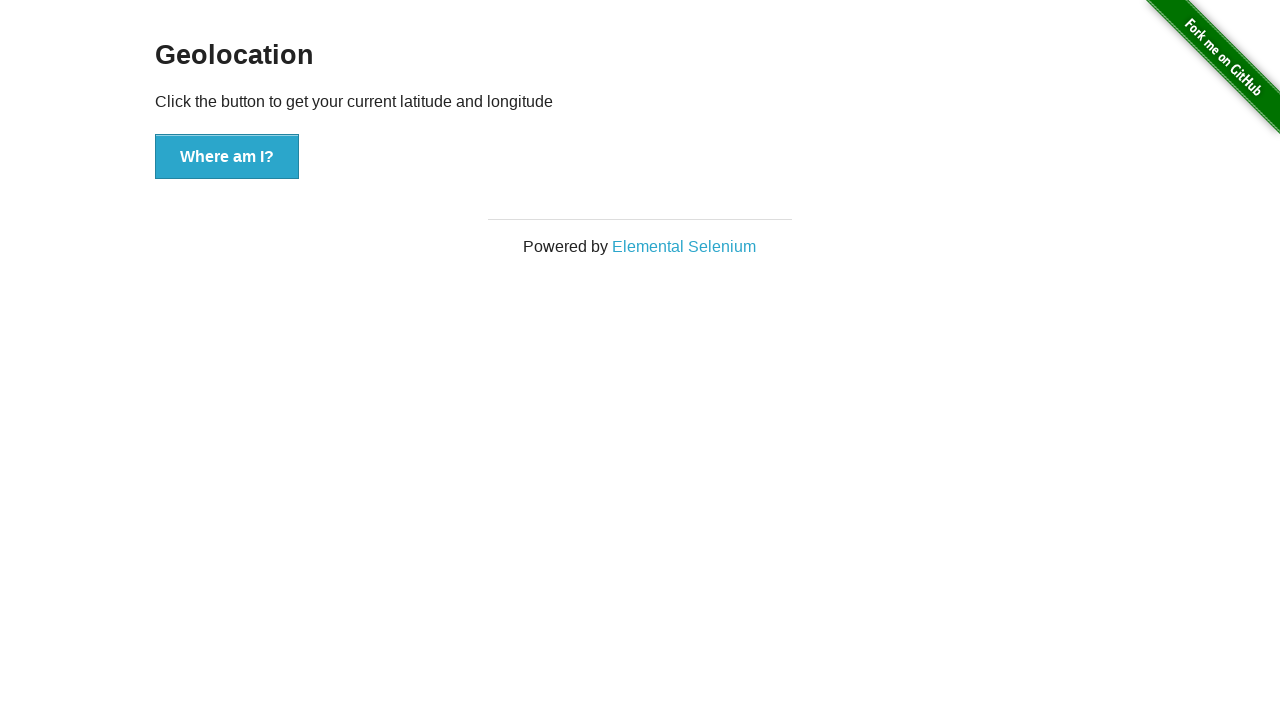

Set up dialog handler to accept alerts
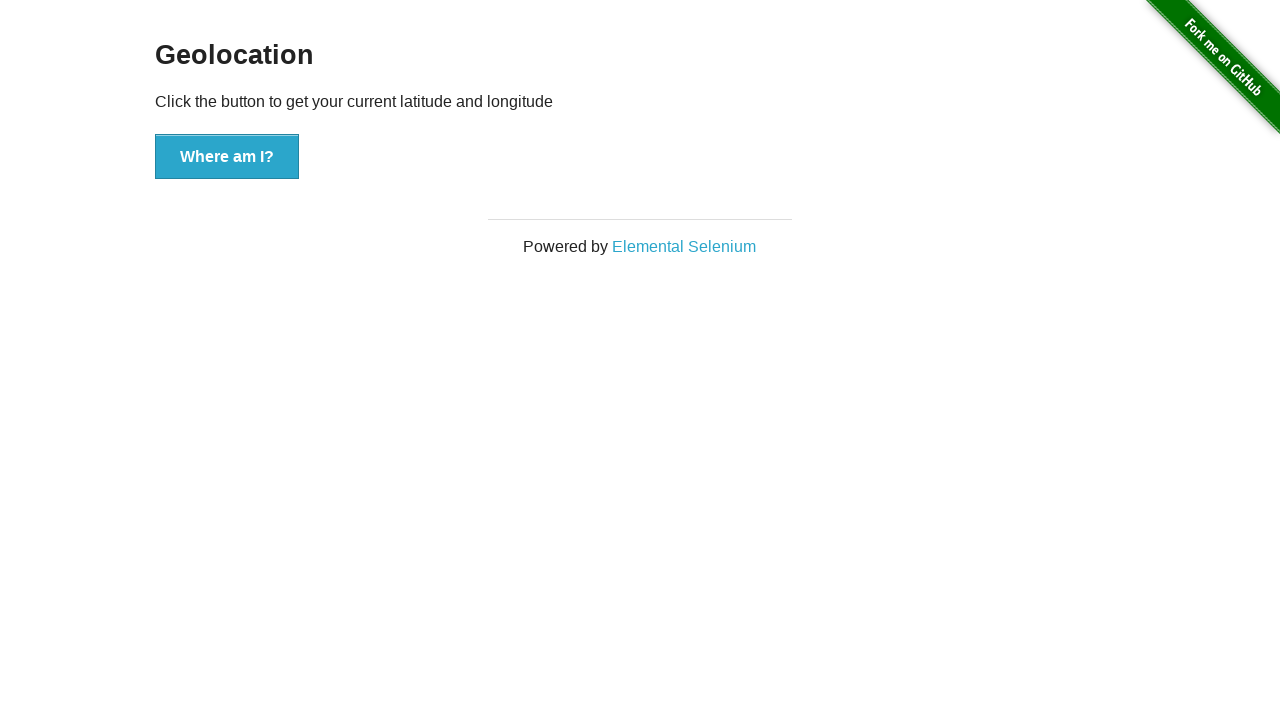

Clicked 'Where am I' button to test geolocation at (227, 157) on button:has-text('Where')
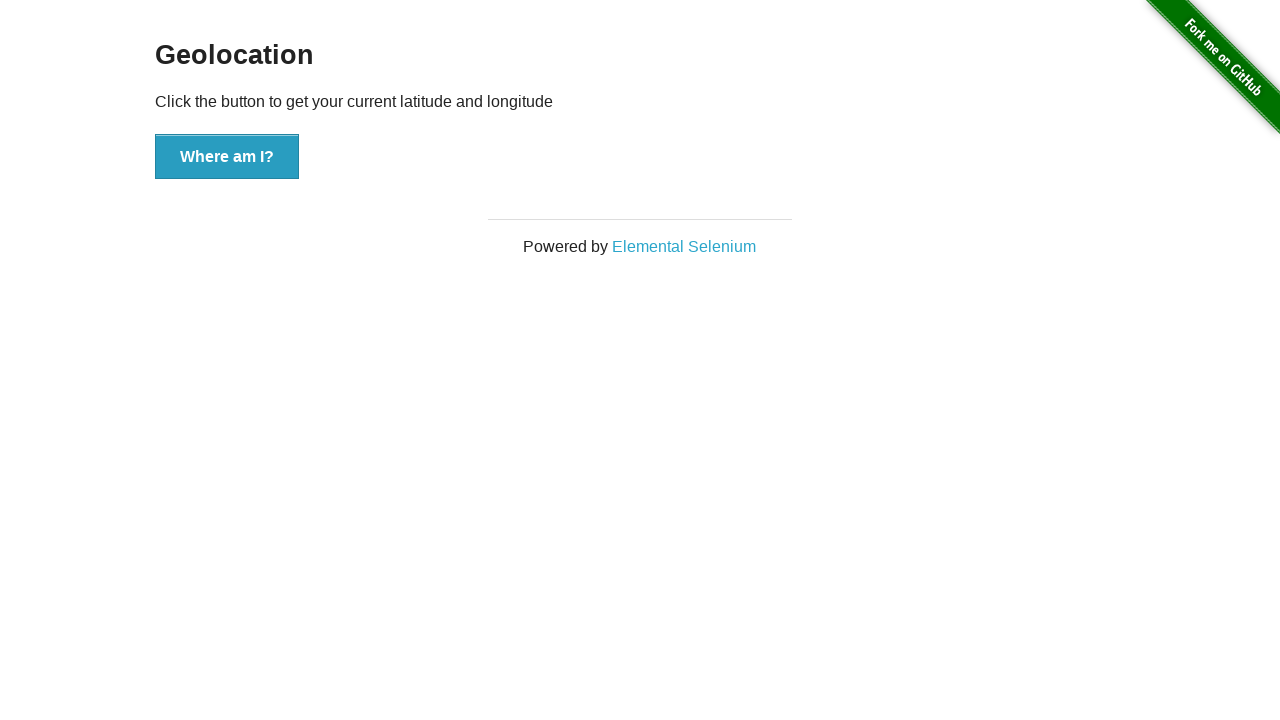

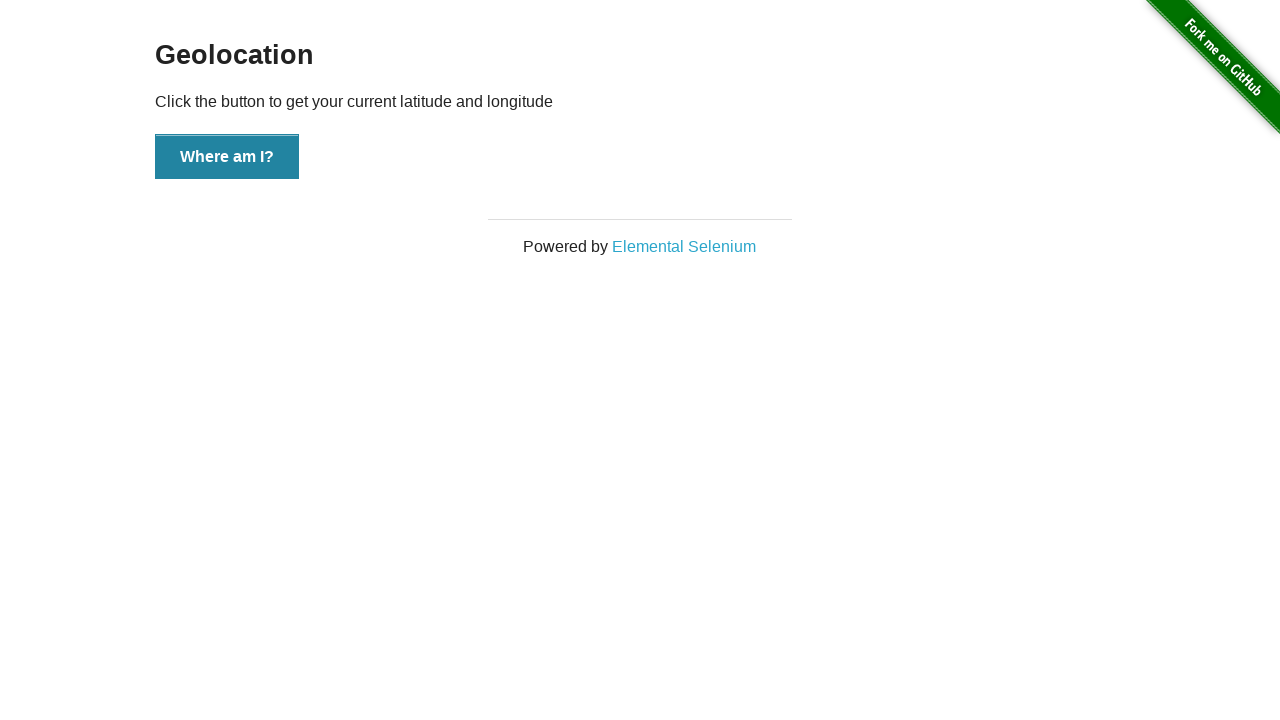